Tests JavaScript alert handling by entering a name, triggering an alert and accepting it, then triggering a confirm dialog and dismissing it

Starting URL: https://rahulshettyacademy.com/AutomationPractice/

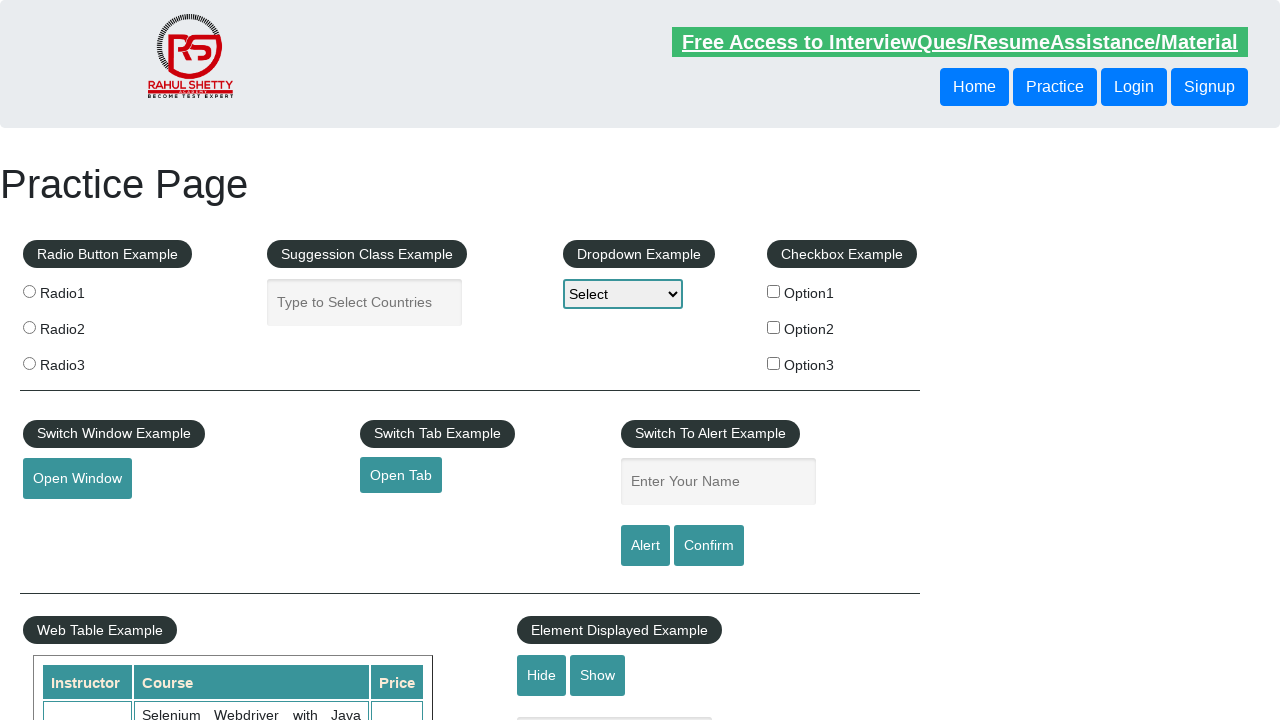

Filled name field with 'Ajay' on #name
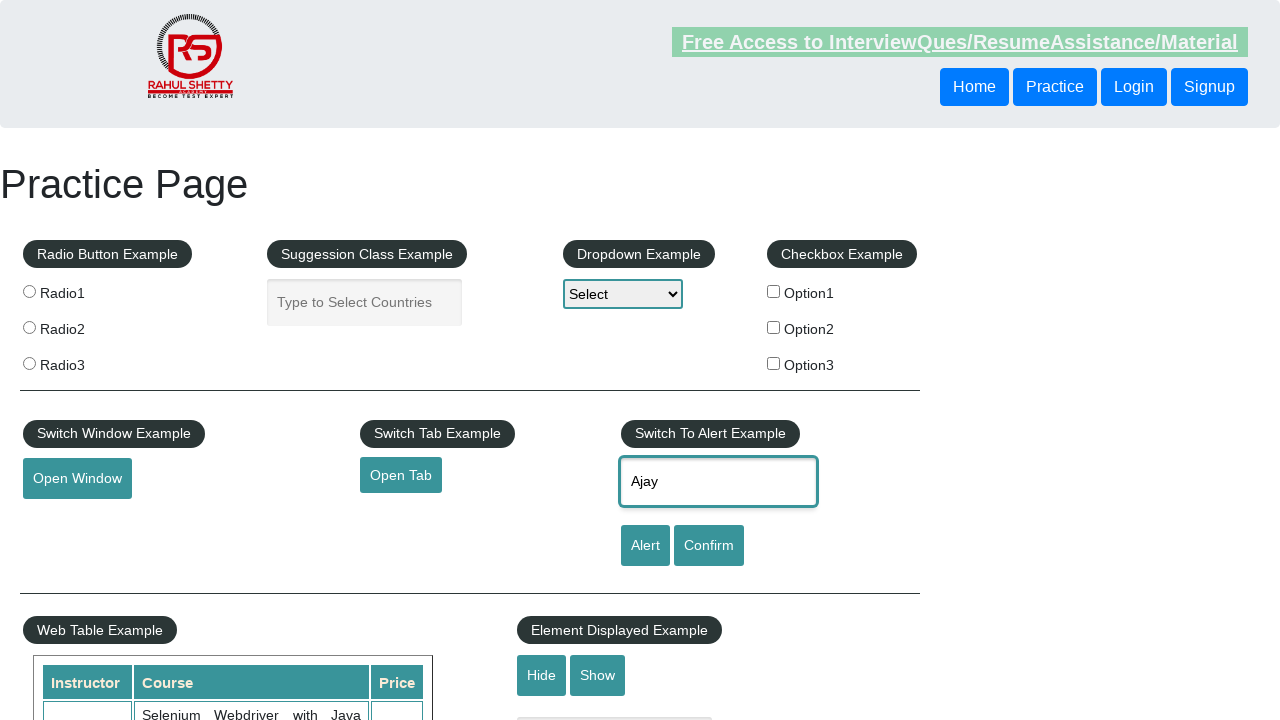

Clicked alert button to trigger JavaScript alert at (645, 546) on #alertbtn
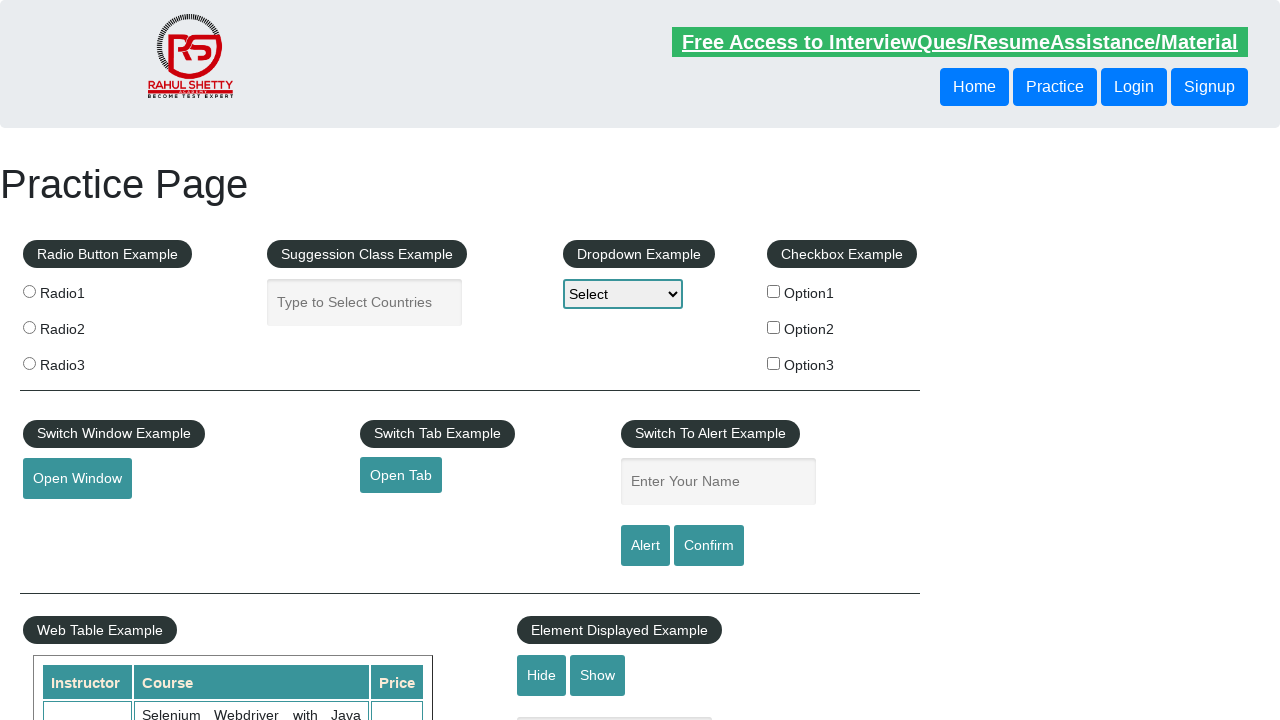

Set up dialog handler to accept alerts
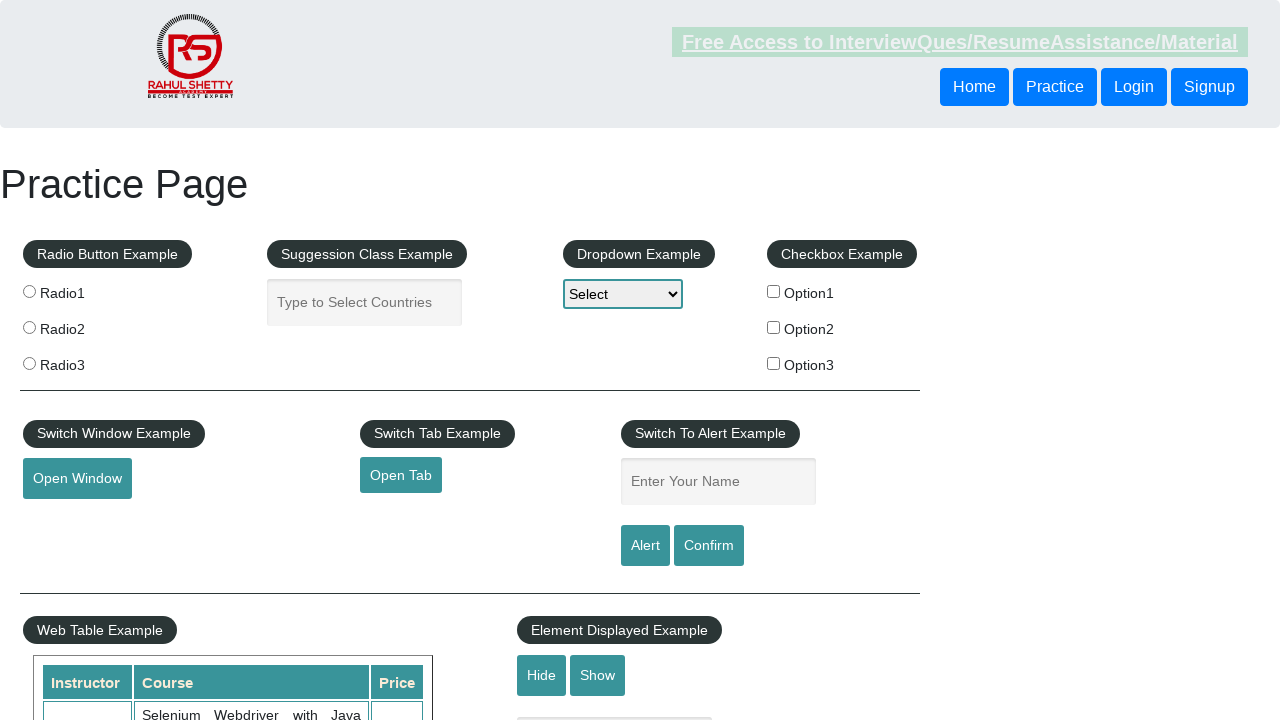

Set up dialog handler to dismiss confirm dialogs
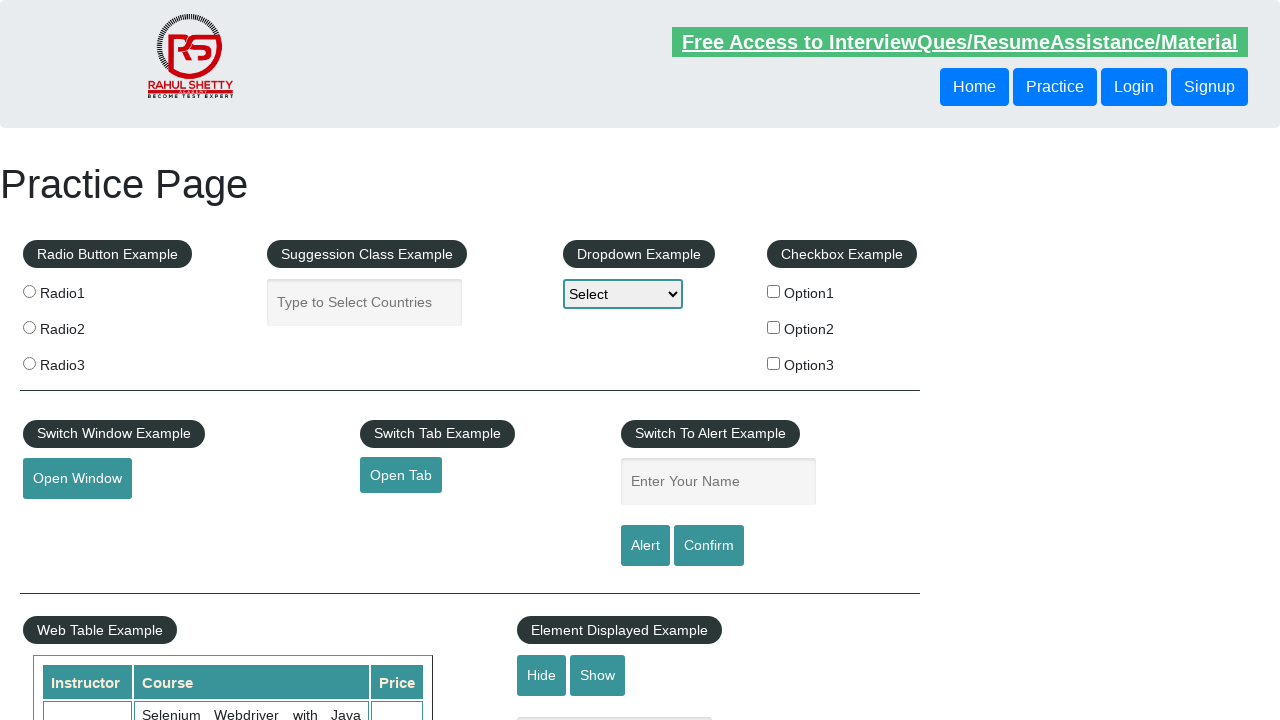

Clicked confirm button to trigger confirm dialog at (709, 546) on #confirmbtn
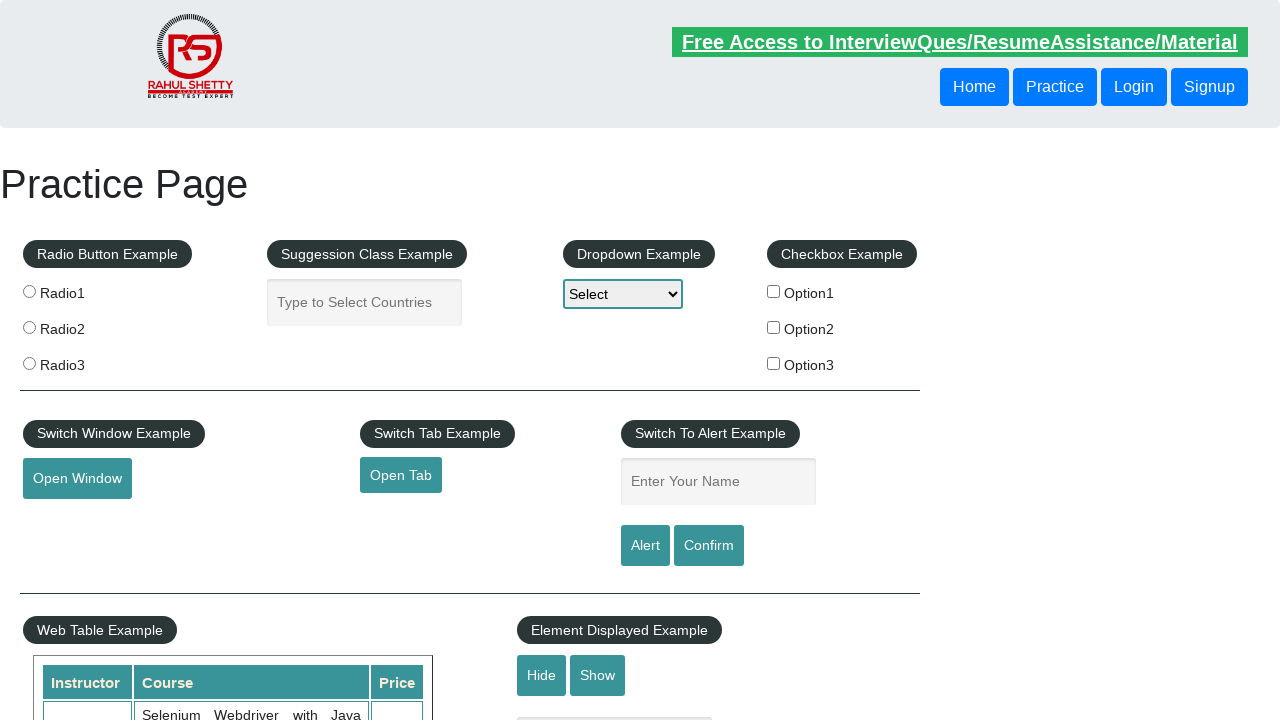

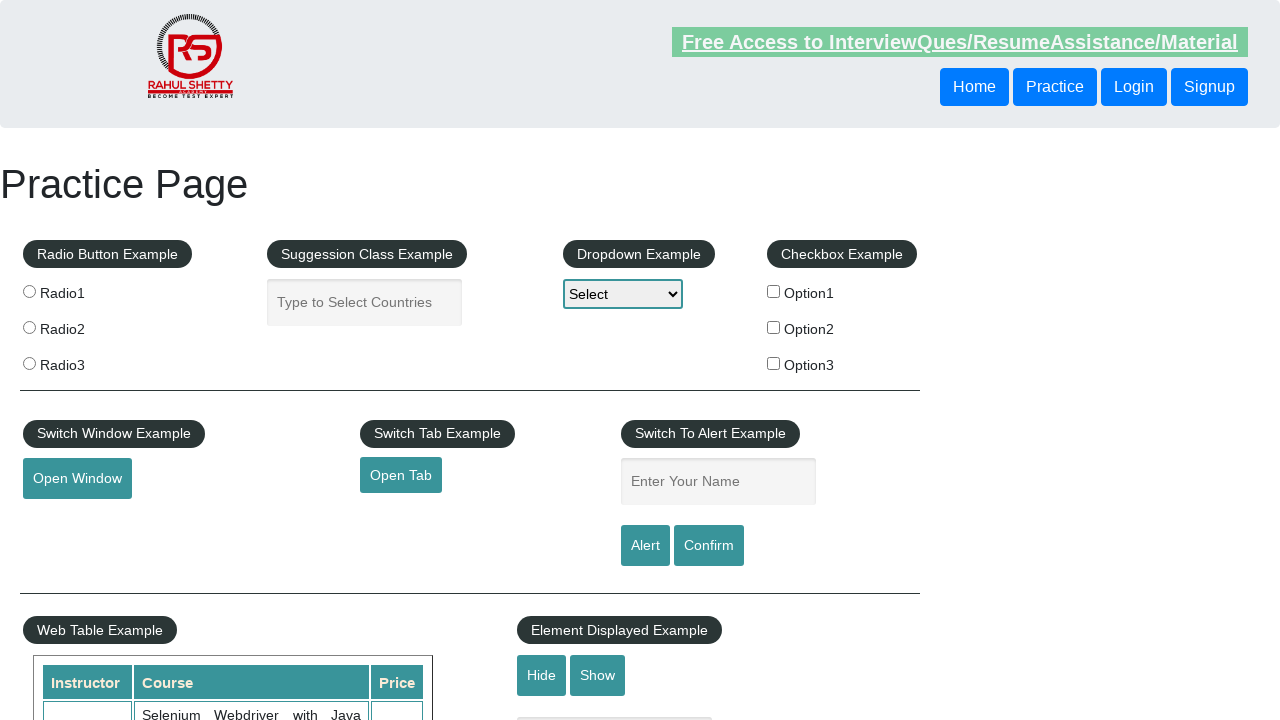